Navigates to a Maven repository artifact page and presses the Enter key

Starting URL: https://mvnrepository.com/artifact/org.apache.poi/poi-ooxml/5.3.0

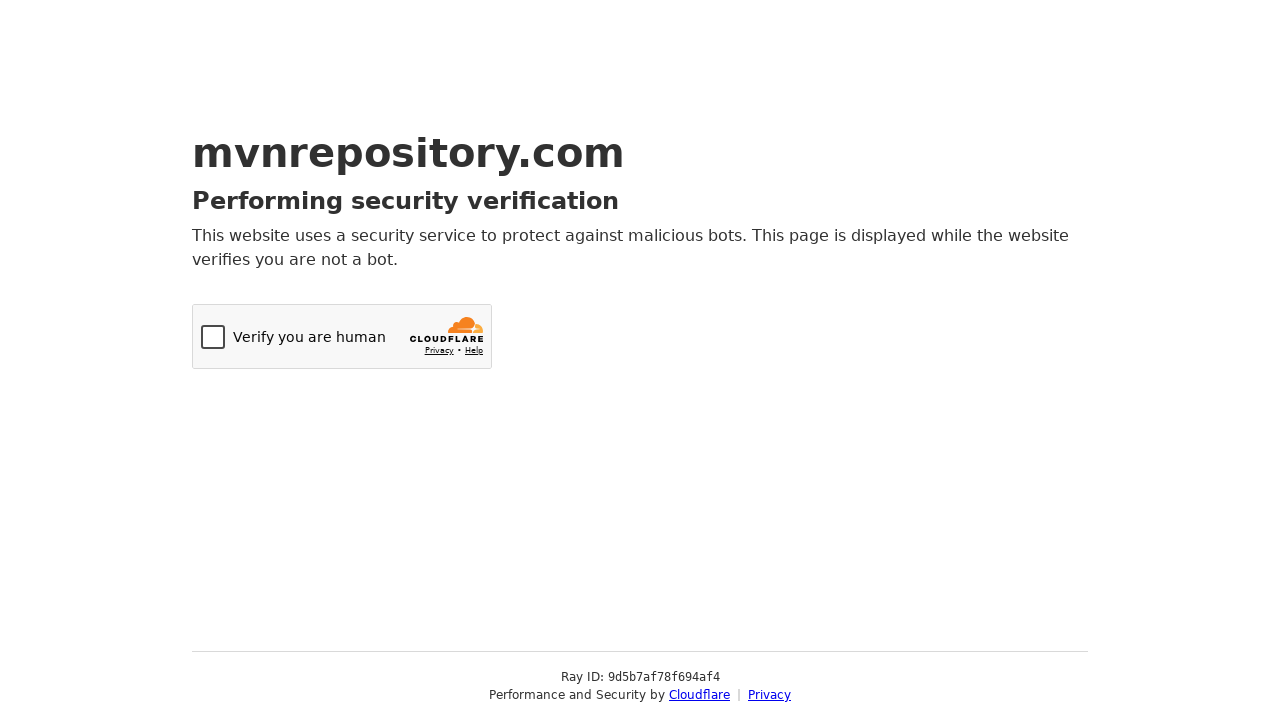

Navigated to Maven repository artifact page for org.apache.poi/poi-ooxml/5.3.0
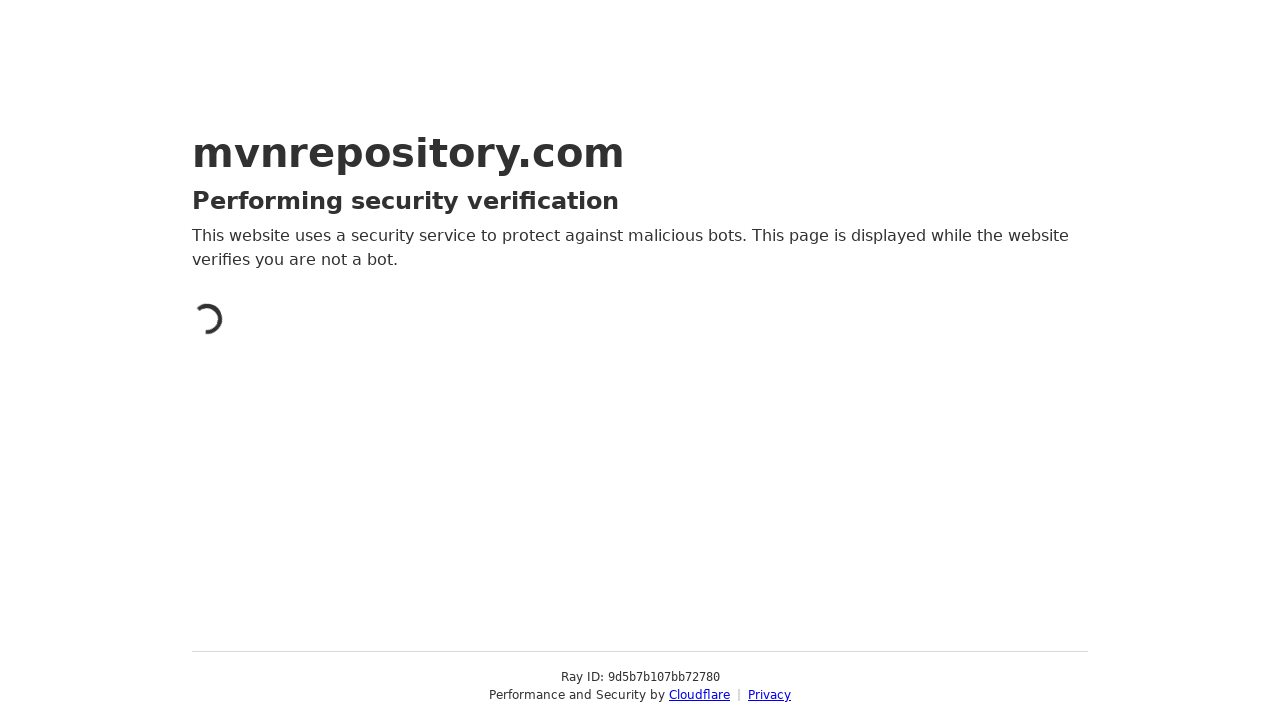

Pressed Enter key
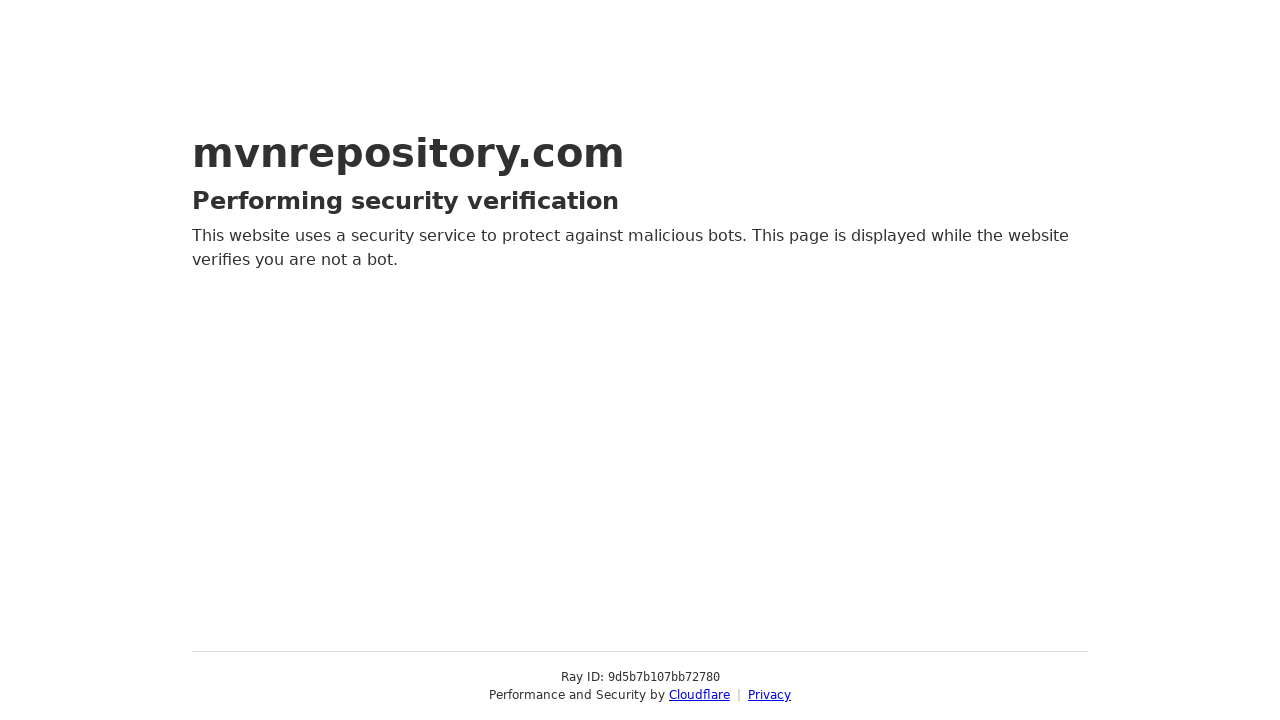

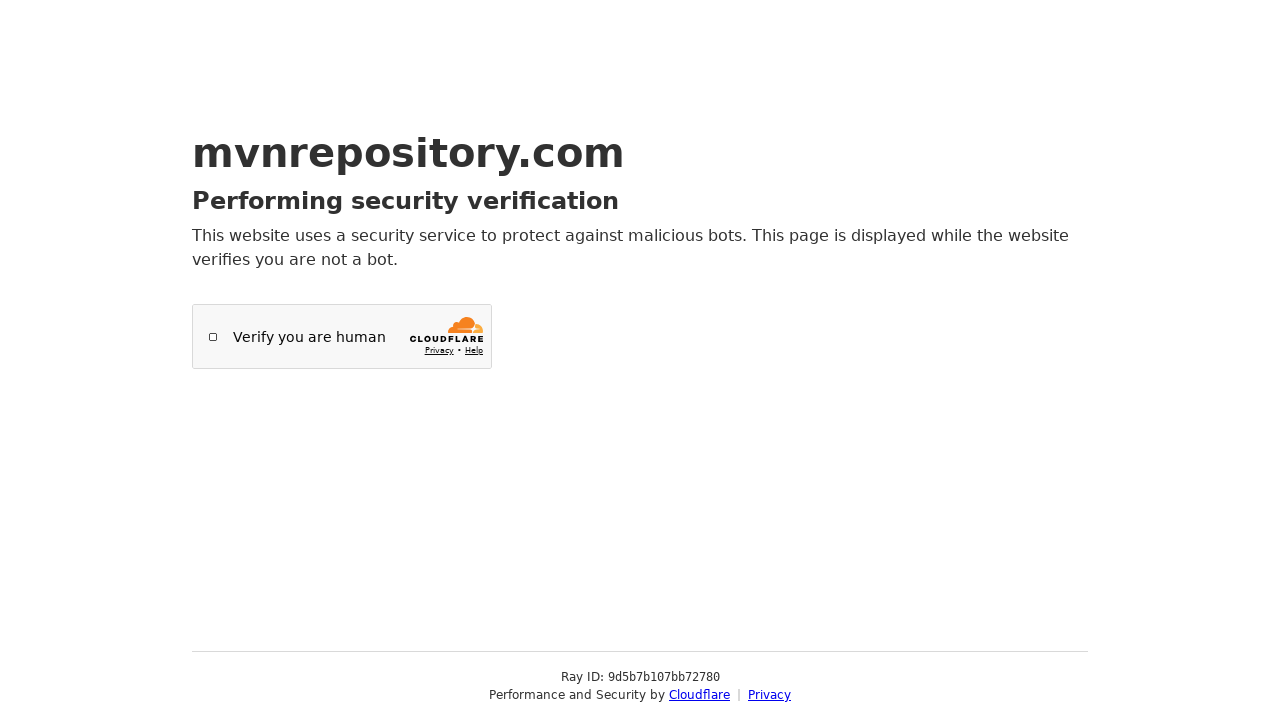